Navigates to EMI calculator website and locates SVG chart elements (vertical bar chart rectangles) to verify they are present on the page

Starting URL: https://emicalculator.net

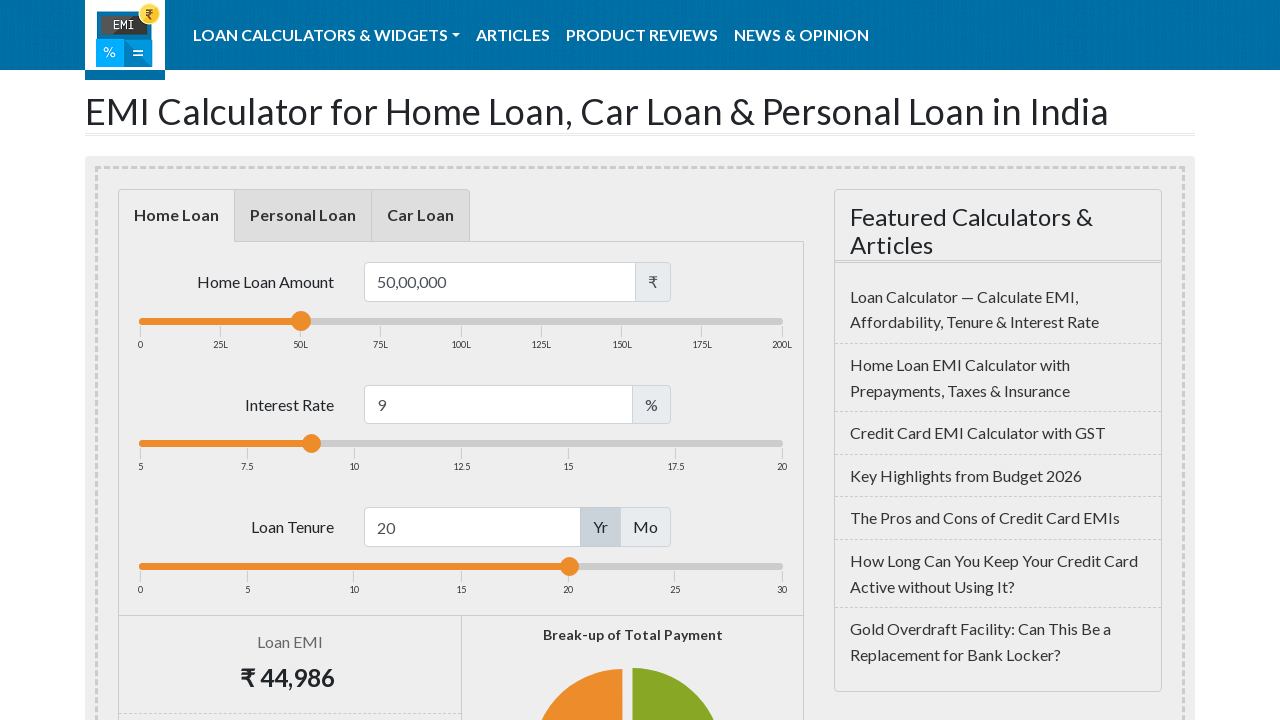

Navigated to EMI calculator website at https://emicalculator.net
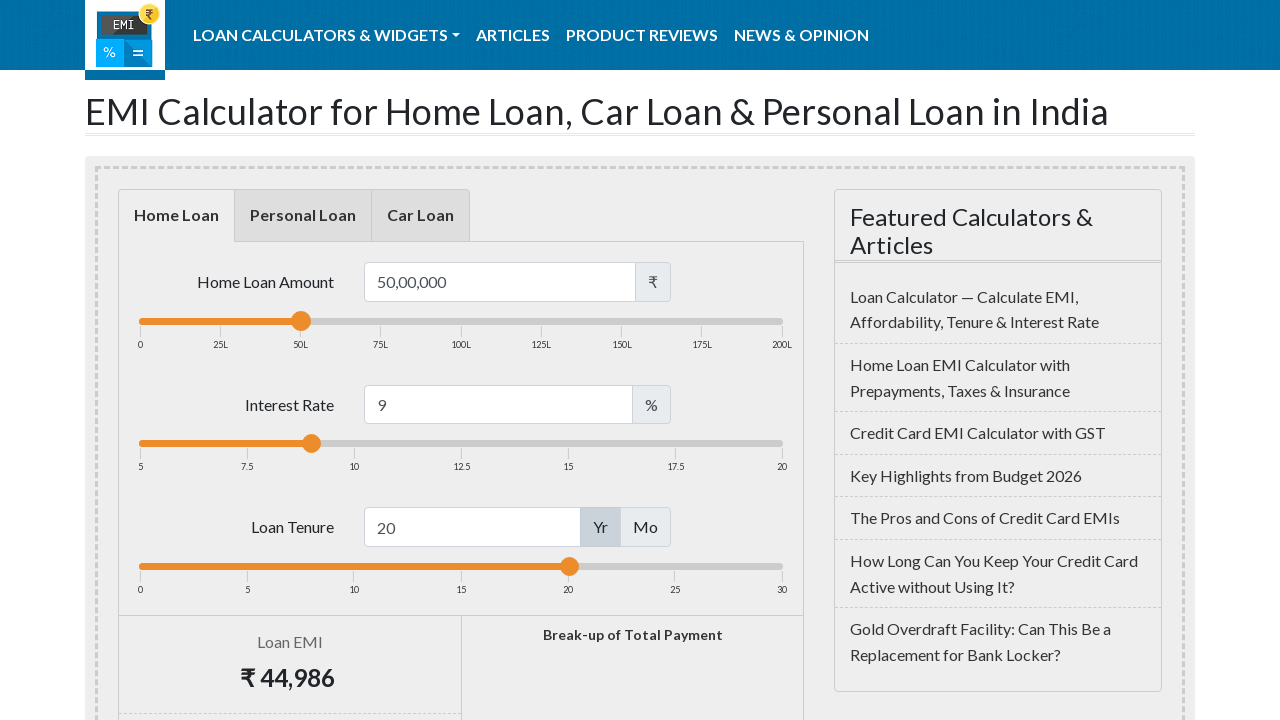

SVG chart elements loaded and selector found
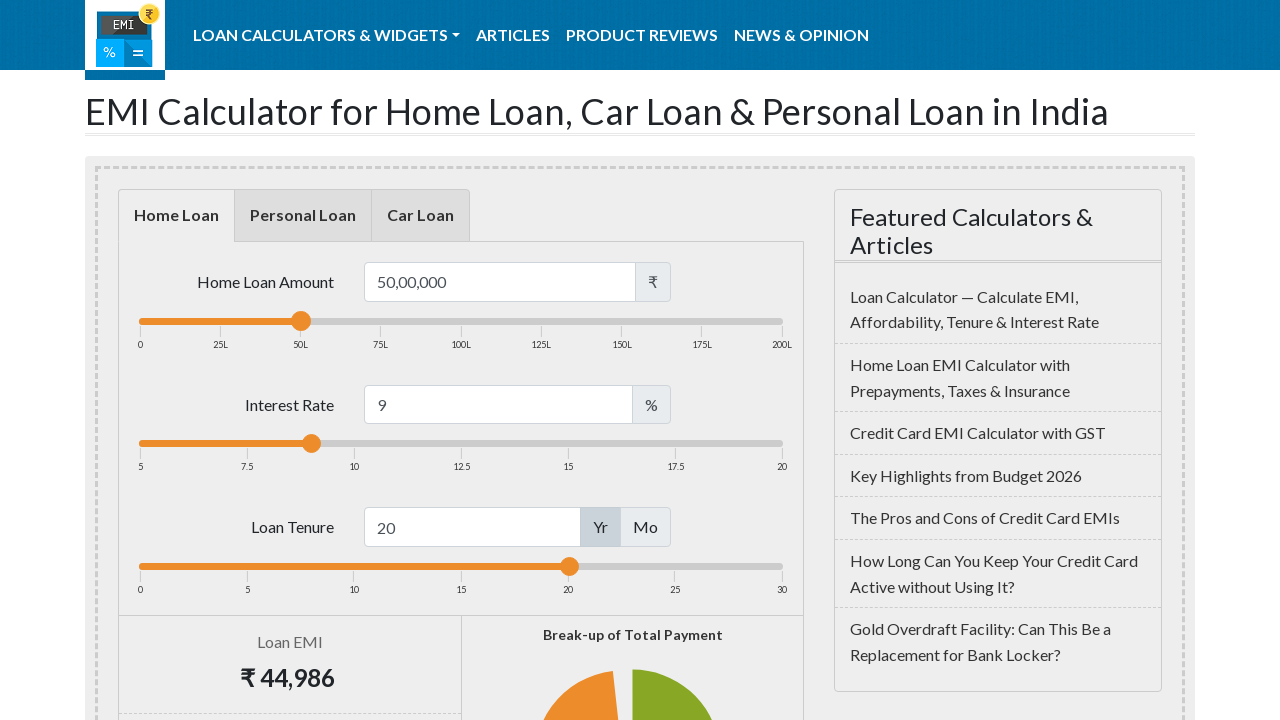

Located all vertical bar chart rectangles - found 42 bars
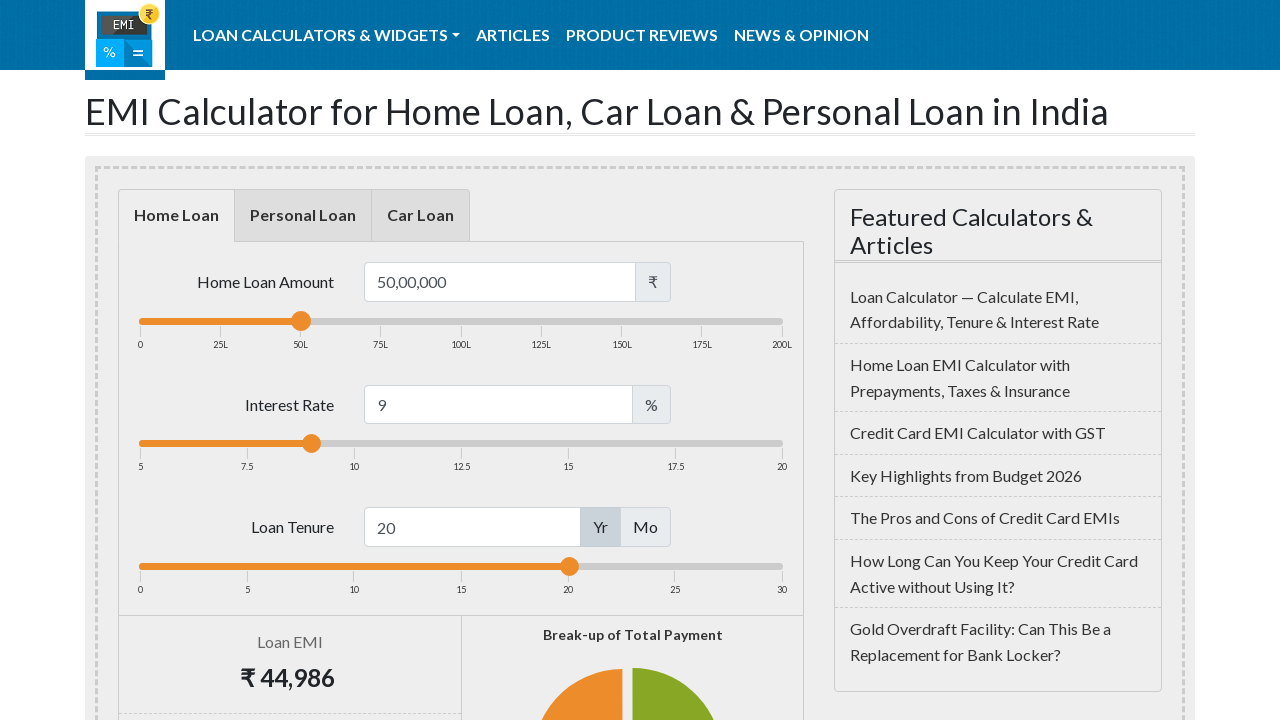

Verified that SVG bar chart elements are present on the page
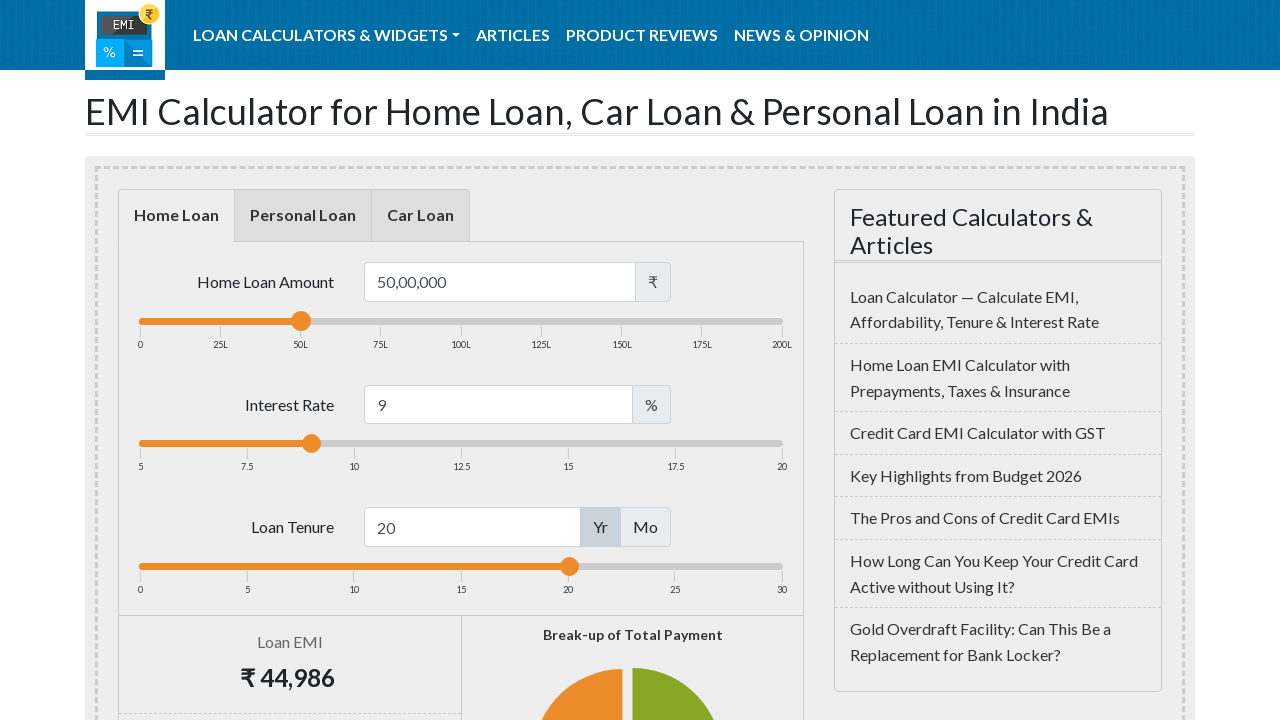

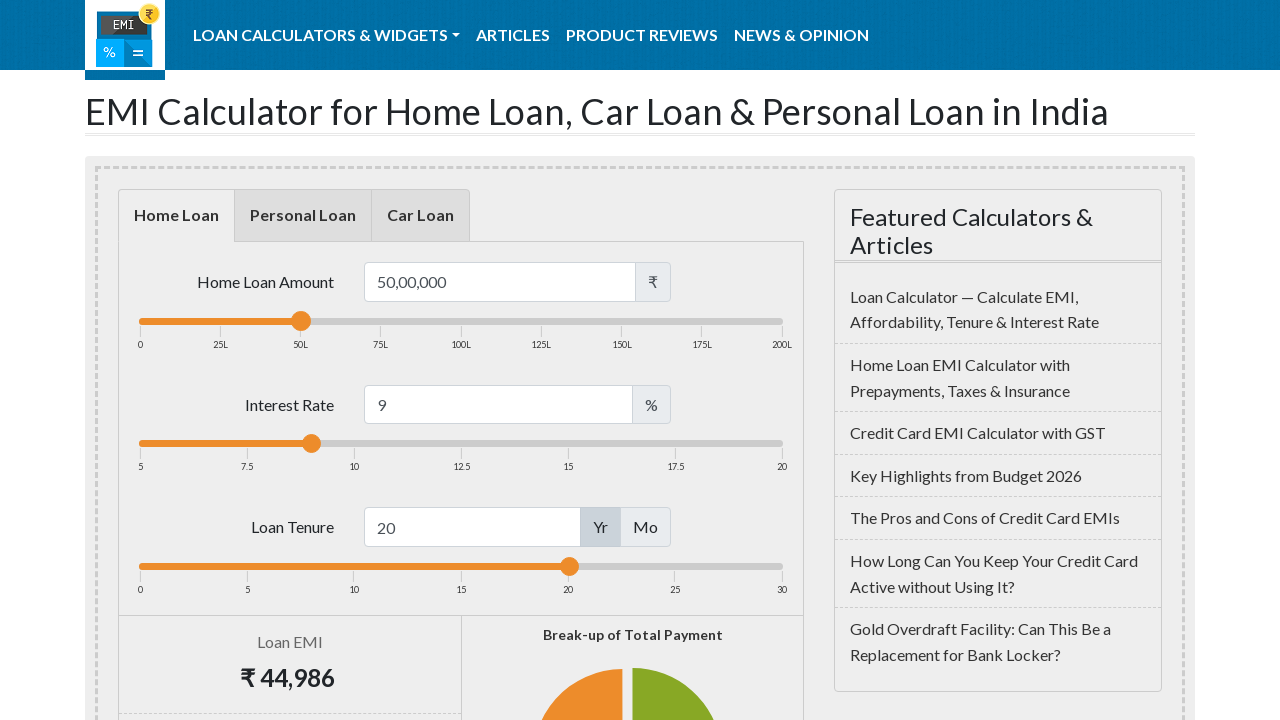